Tests the GitHub link on the Playwright homepage by clicking the GitHub button/link

Starting URL: https://playwright.dev

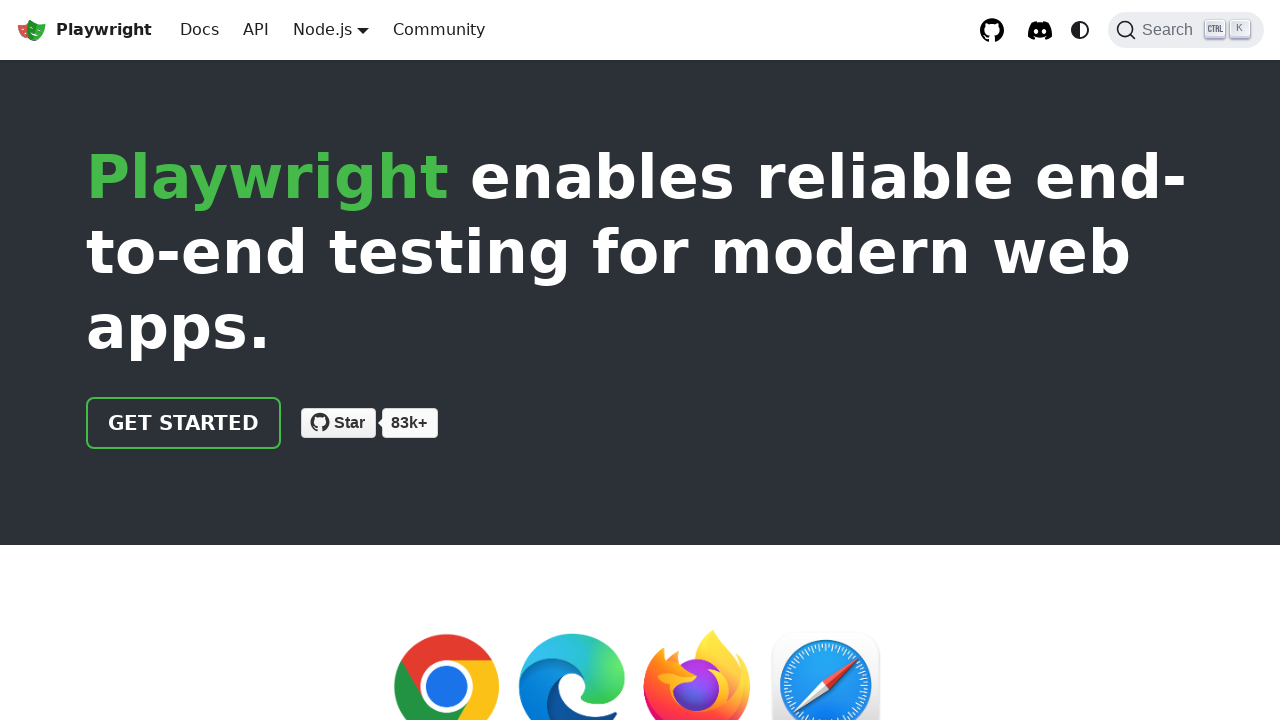

Navigated to Playwright homepage
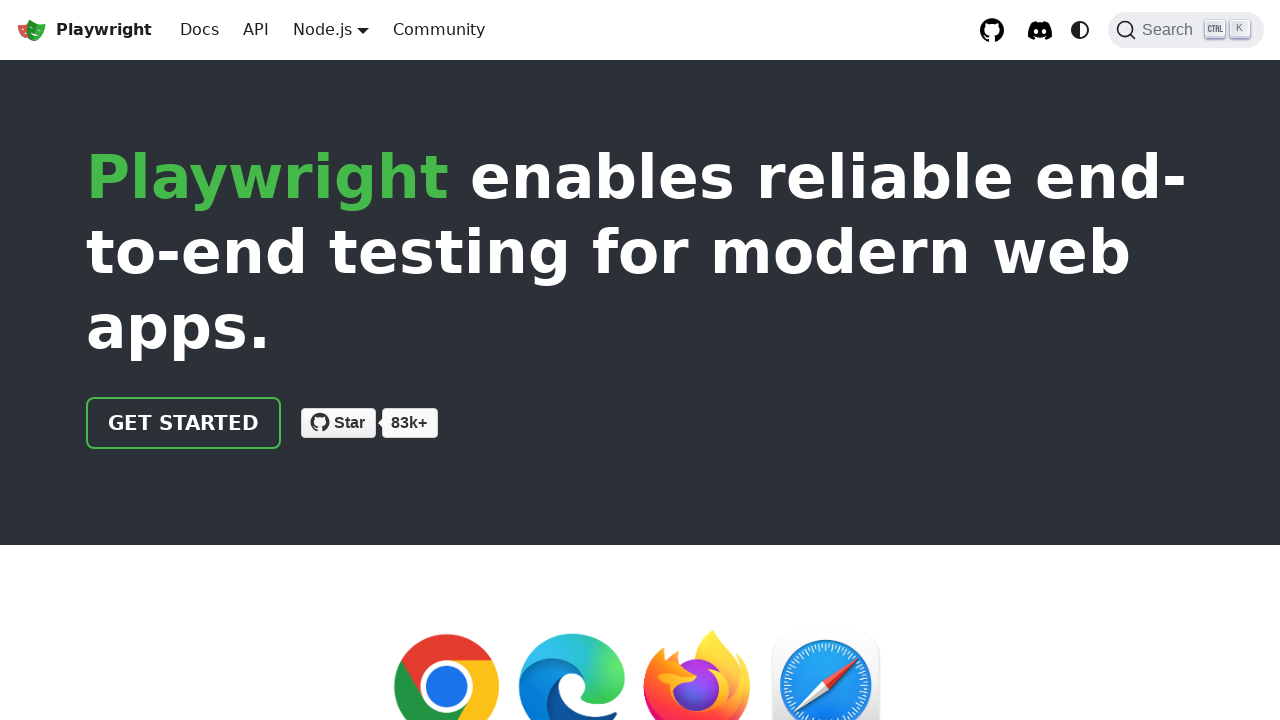

Clicked GitHub link on Playwright homepage at (992, 30) on a[href='https://github.com/microsoft/playwright']
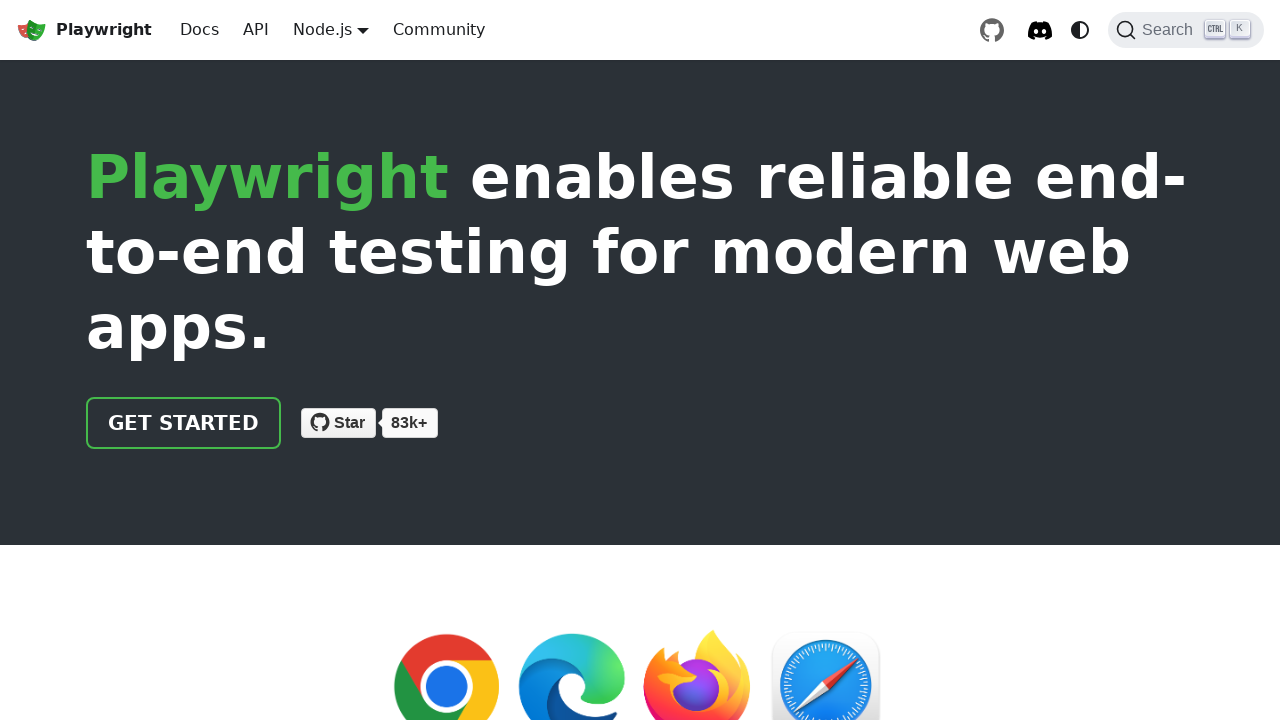

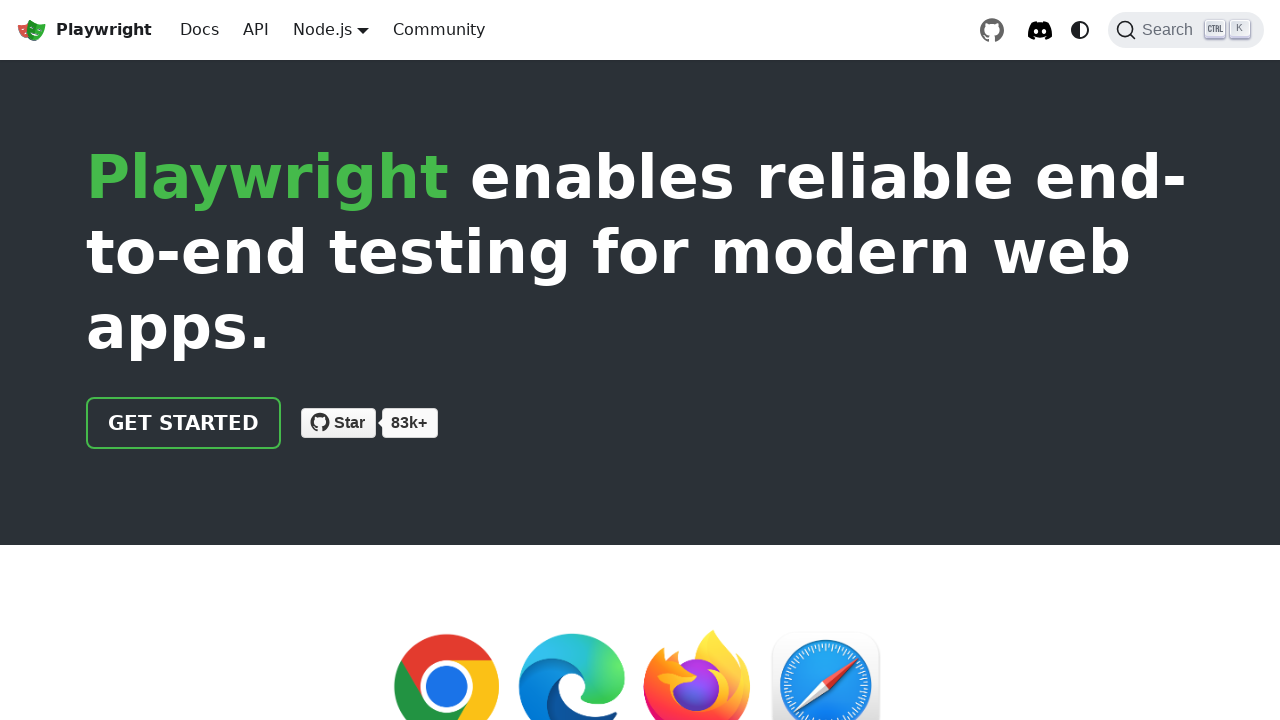